Tests dynamic loading by clicking a Start button and waiting for content to appear

Starting URL: https://the-internet.herokuapp.com/dynamic_loading/1

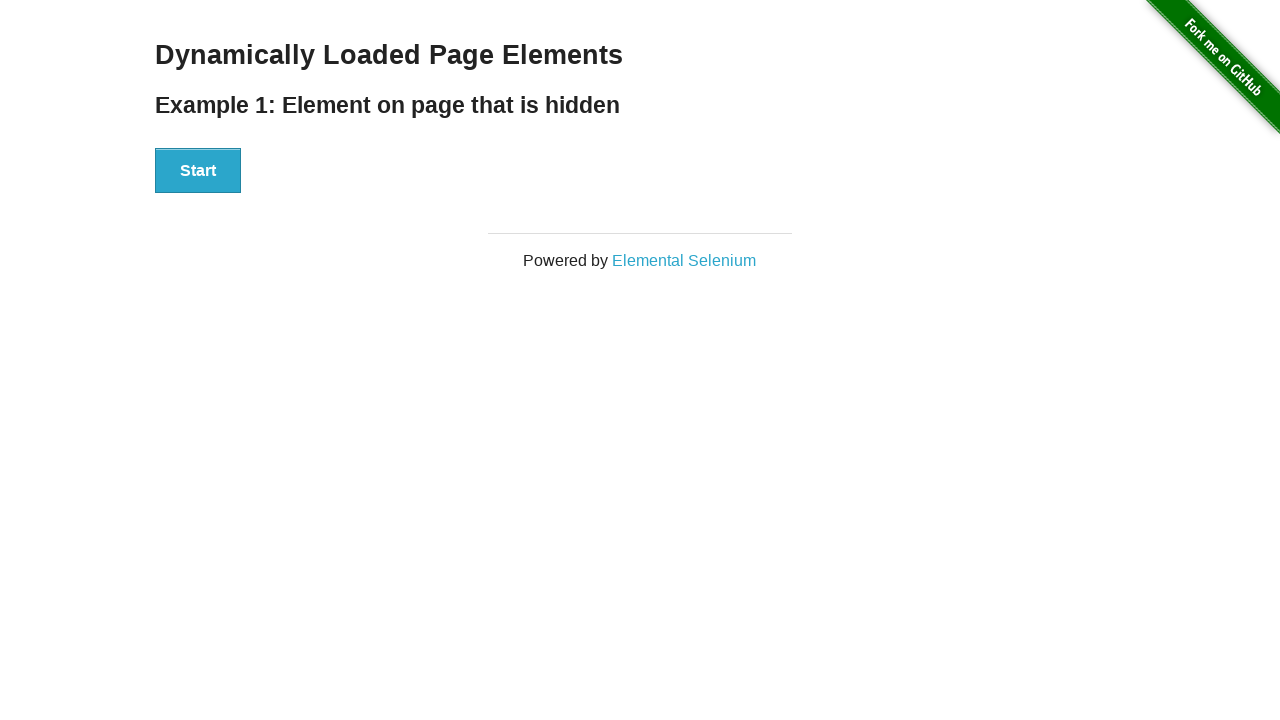

Clicked the Start button to initiate dynamic loading at (198, 171) on xpath=//button[text()='Start']
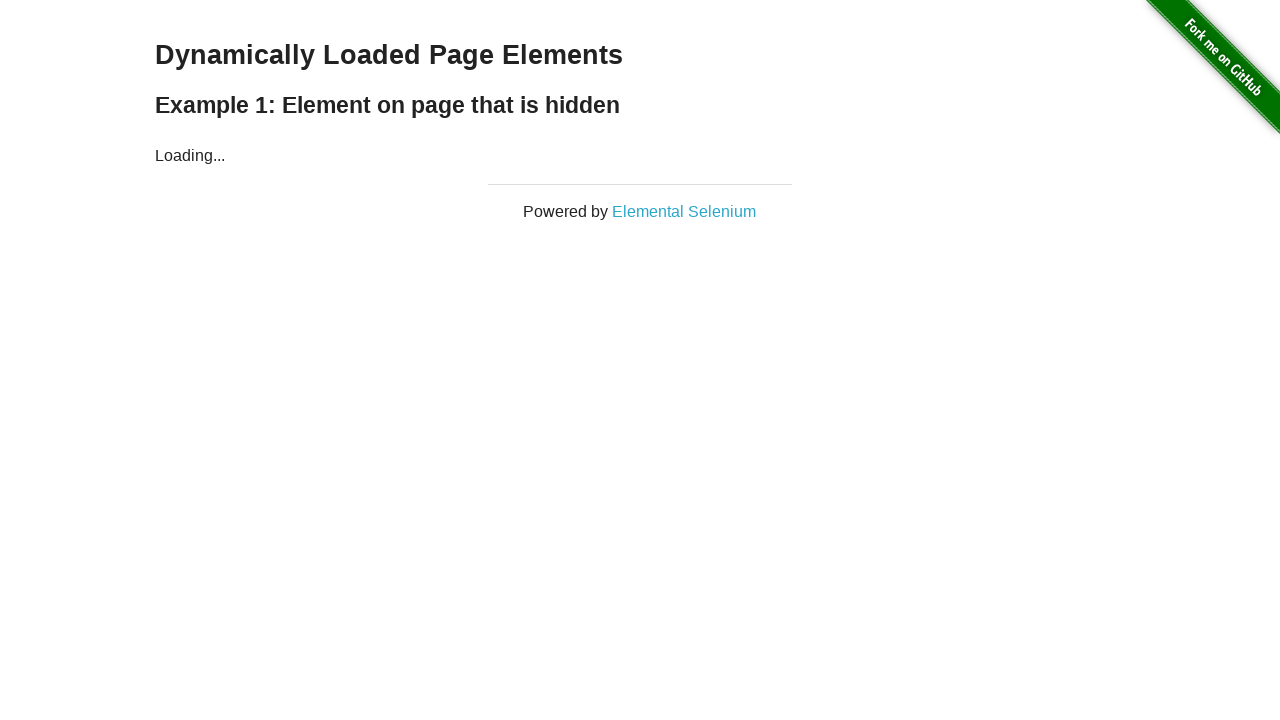

Dynamic content loaded and finish element appeared
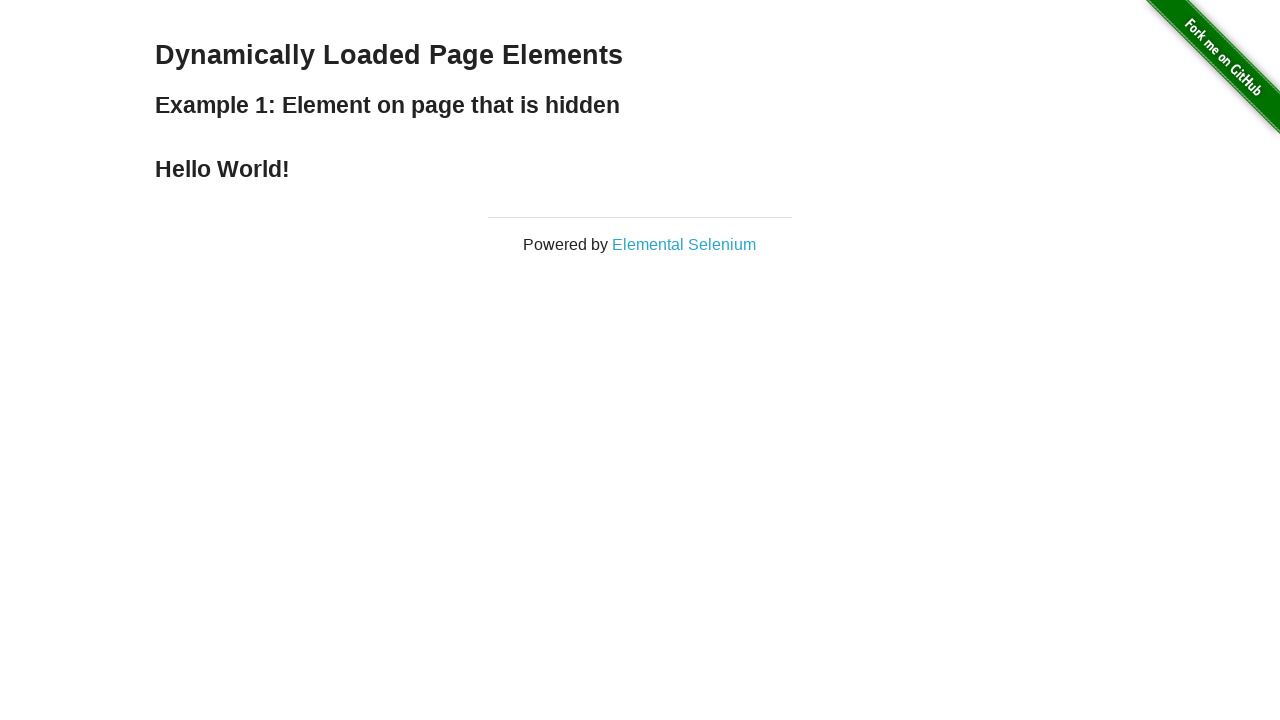

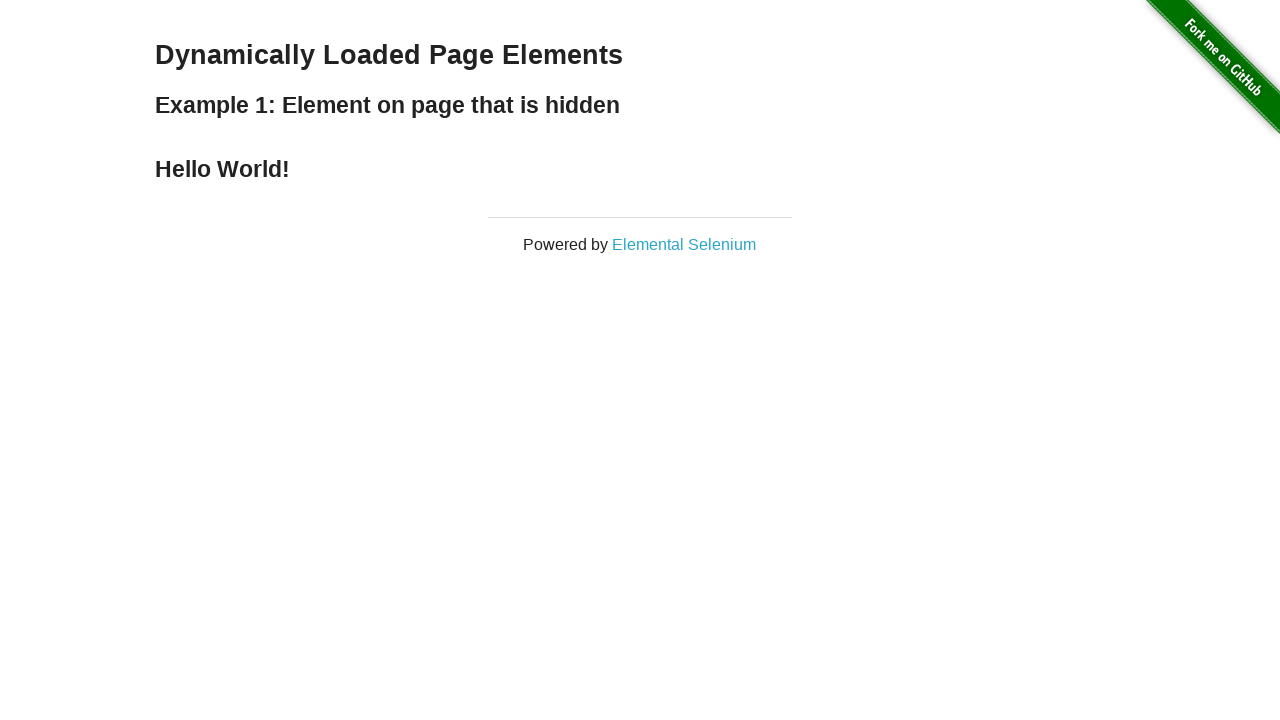